Tests checkbox functionality on a practice form by checking visibility, selecting, and unselecting various professional checkbox options

Starting URL: https://www.techlistic.com/p/selenium-practice-form.html

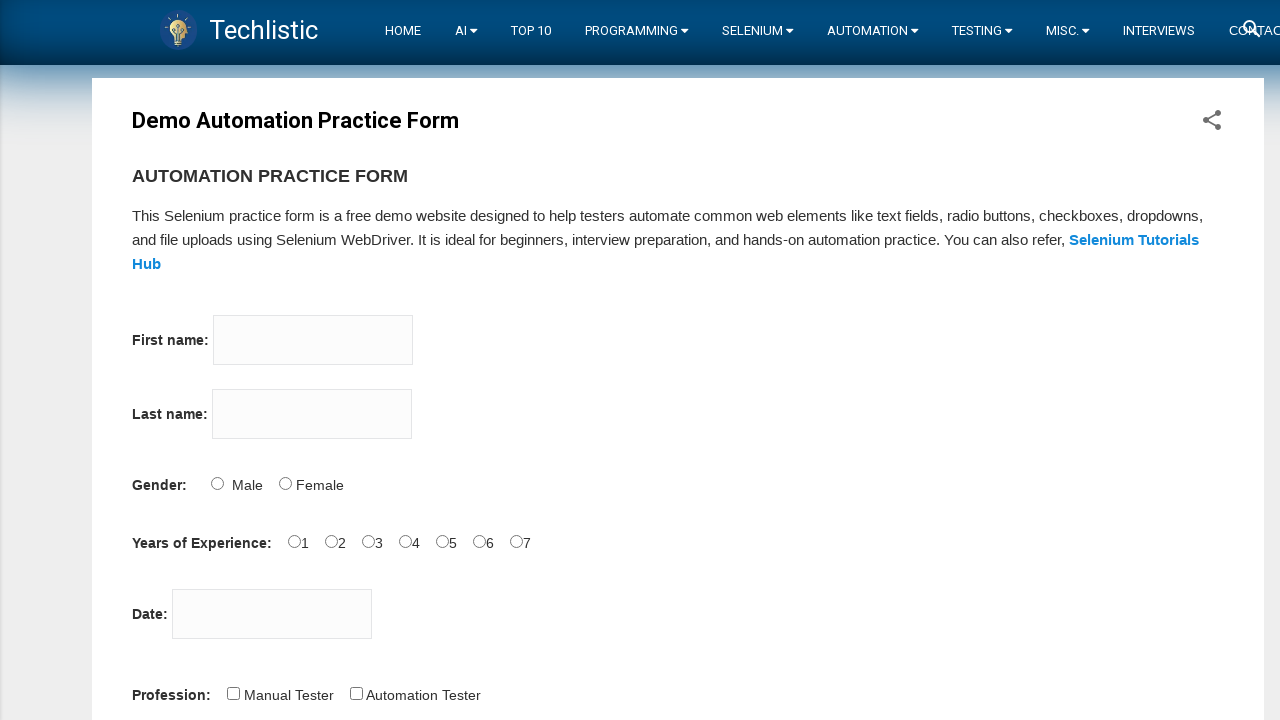

Waited for first profession checkbox to be visible
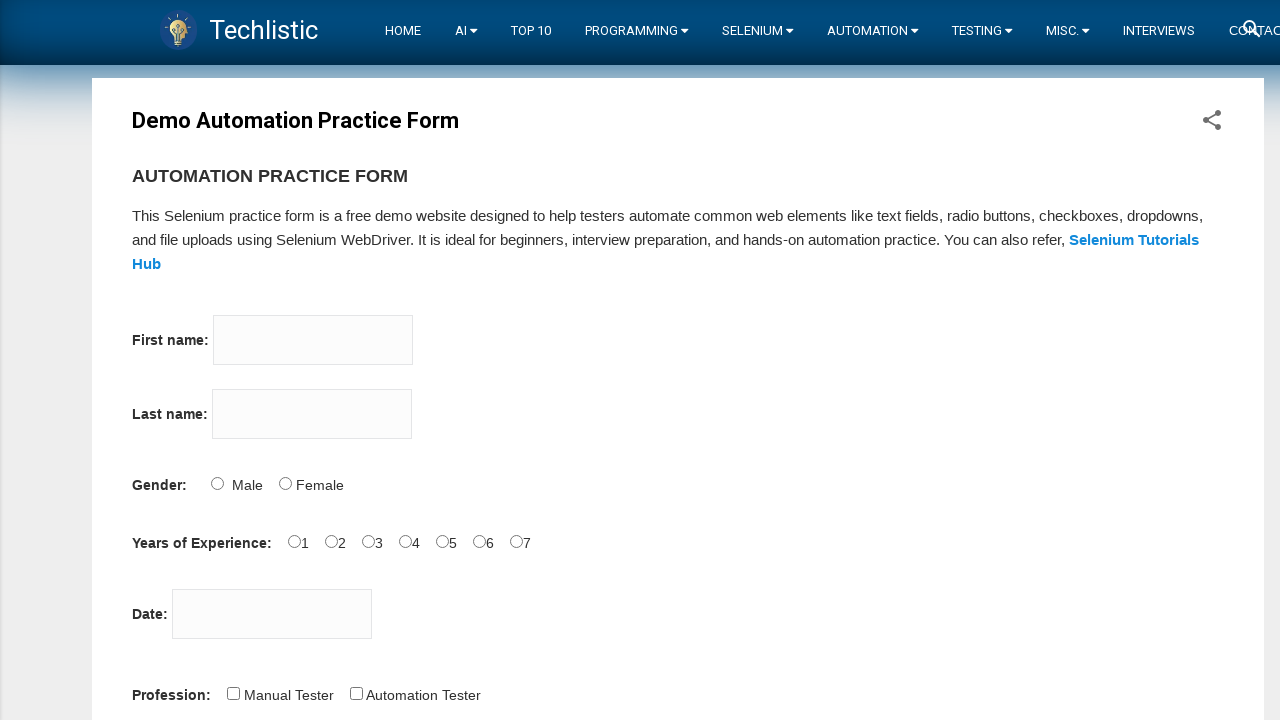

Checked the first profession checkbox at (233, 693) on #profession-0
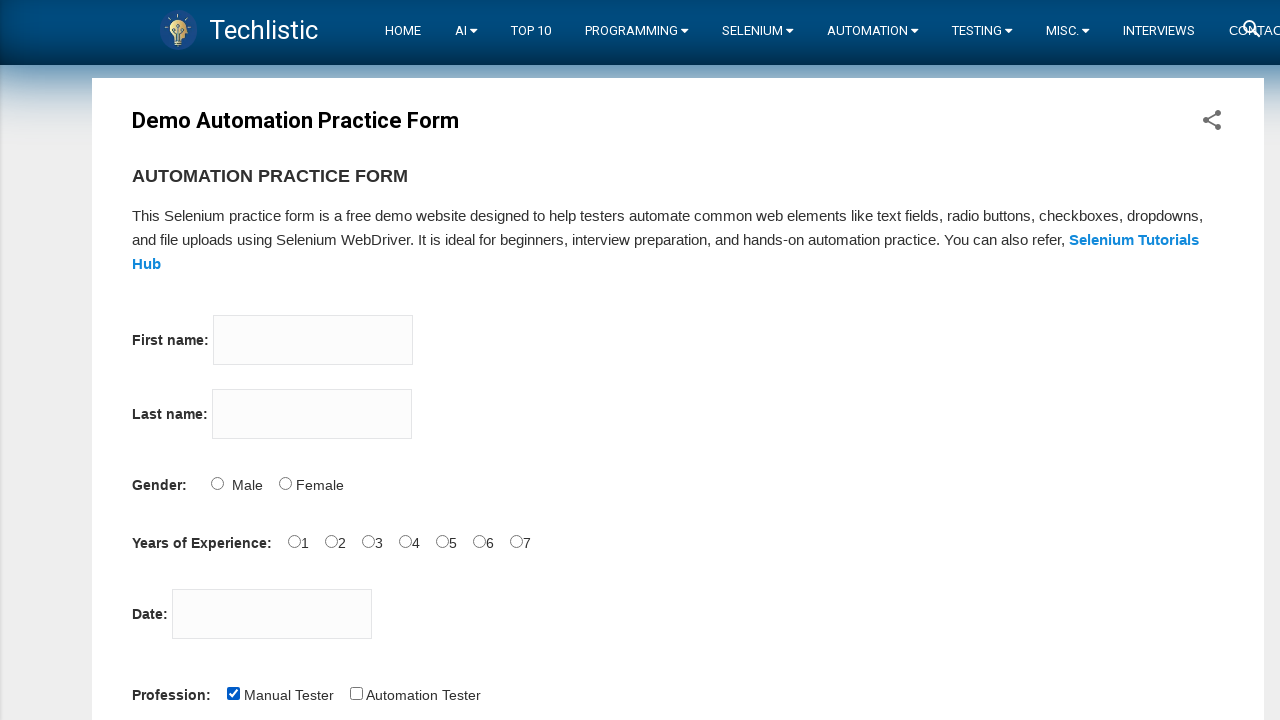

Unchecked the first profession checkbox at (233, 693) on #profession-0
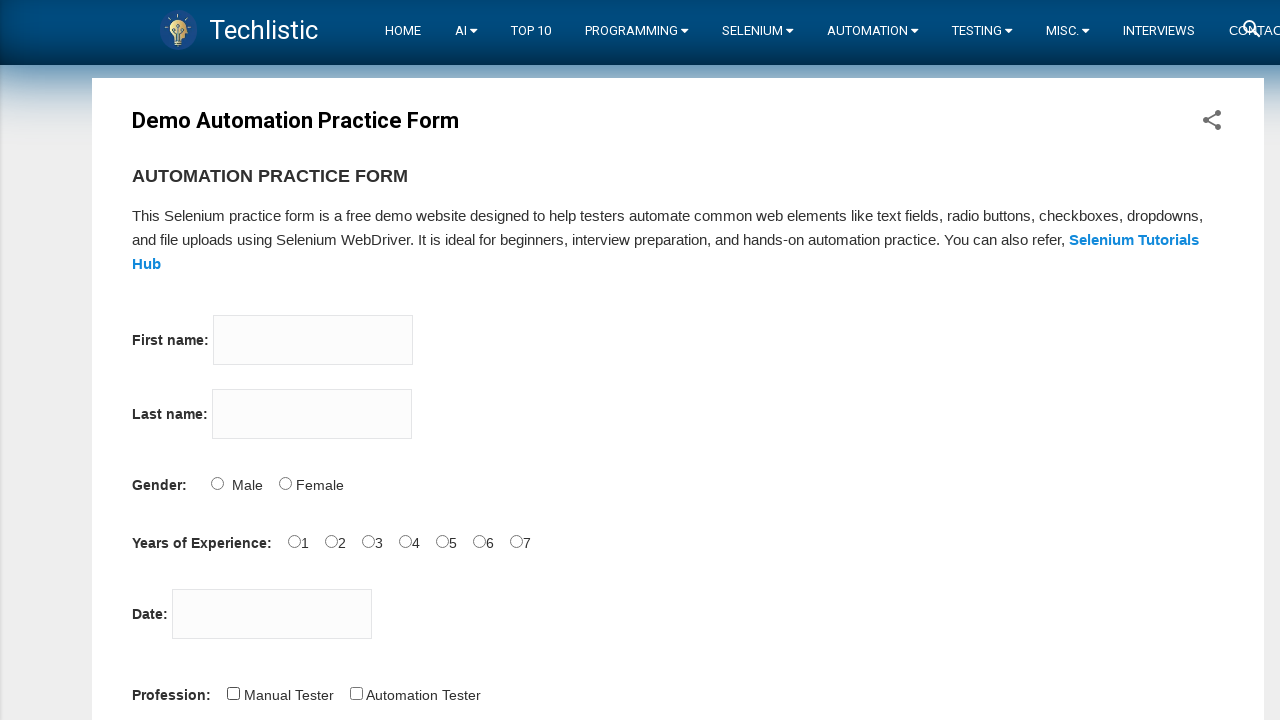

Checked the first profession checkbox again at (233, 693) on #profession-0
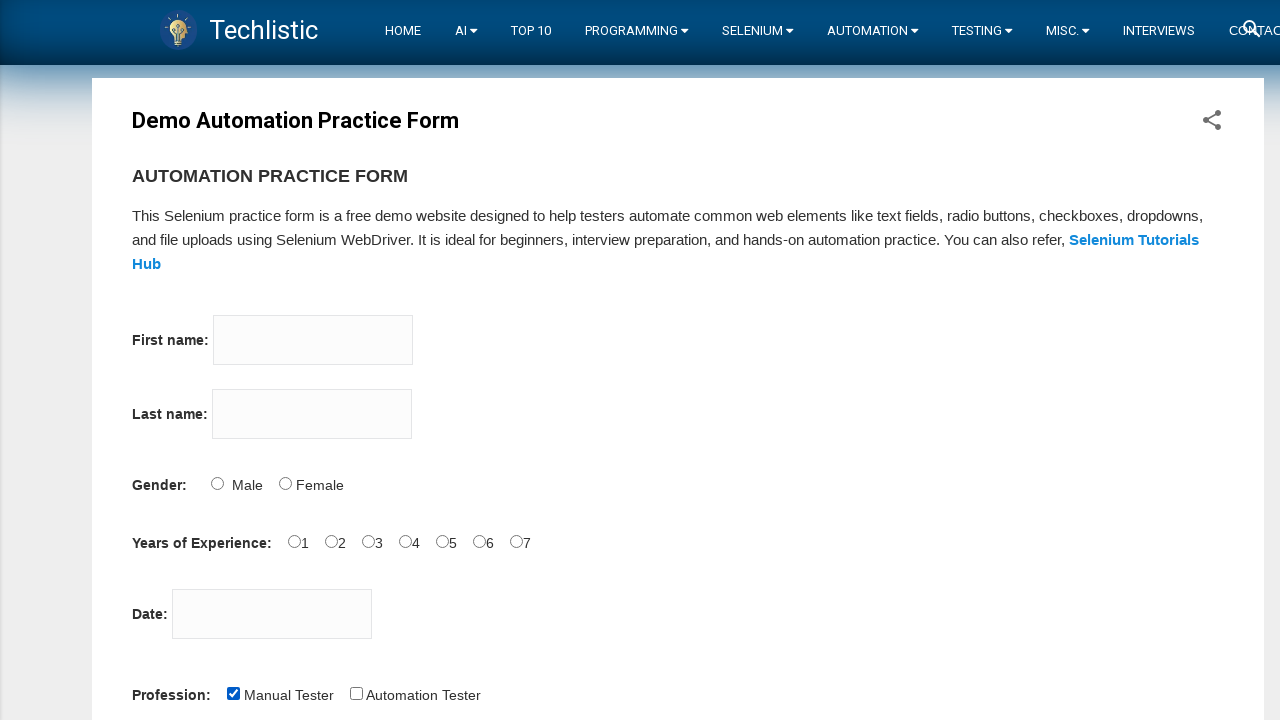

Unchecked the first profession checkbox again at (233, 693) on #profession-0
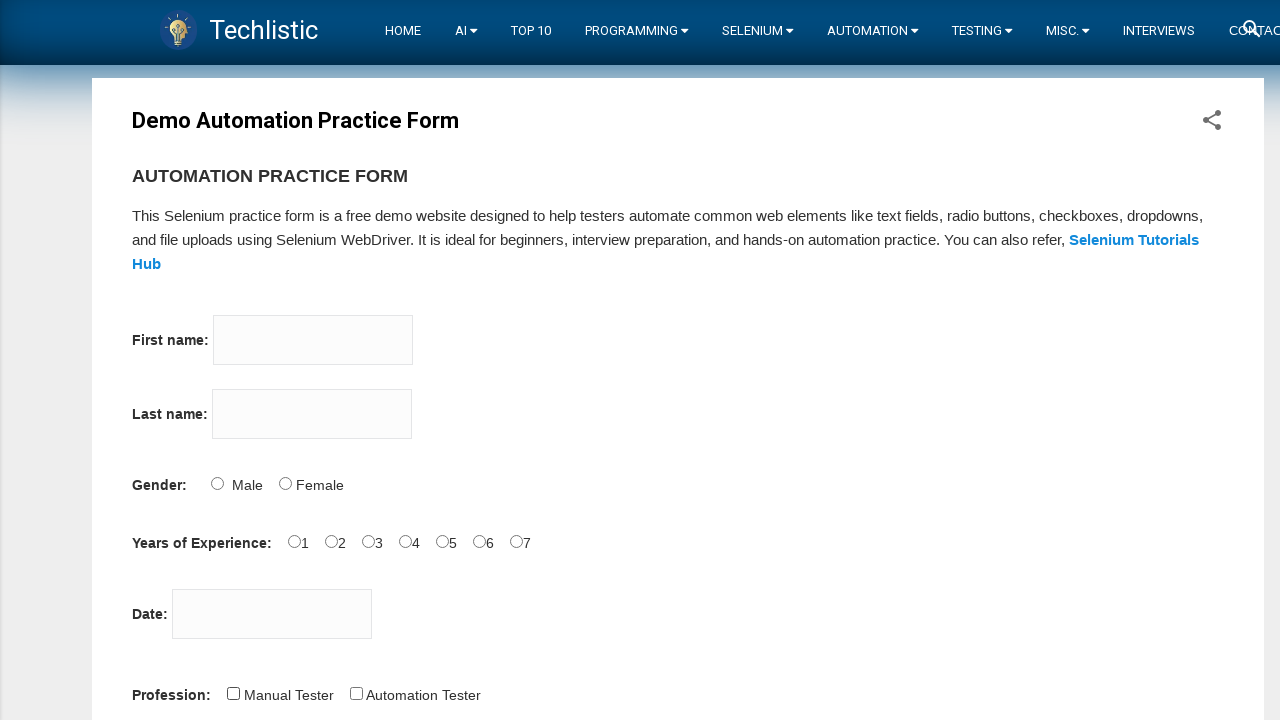

Checked the first profession checkbox once more at (233, 693) on #profession-0
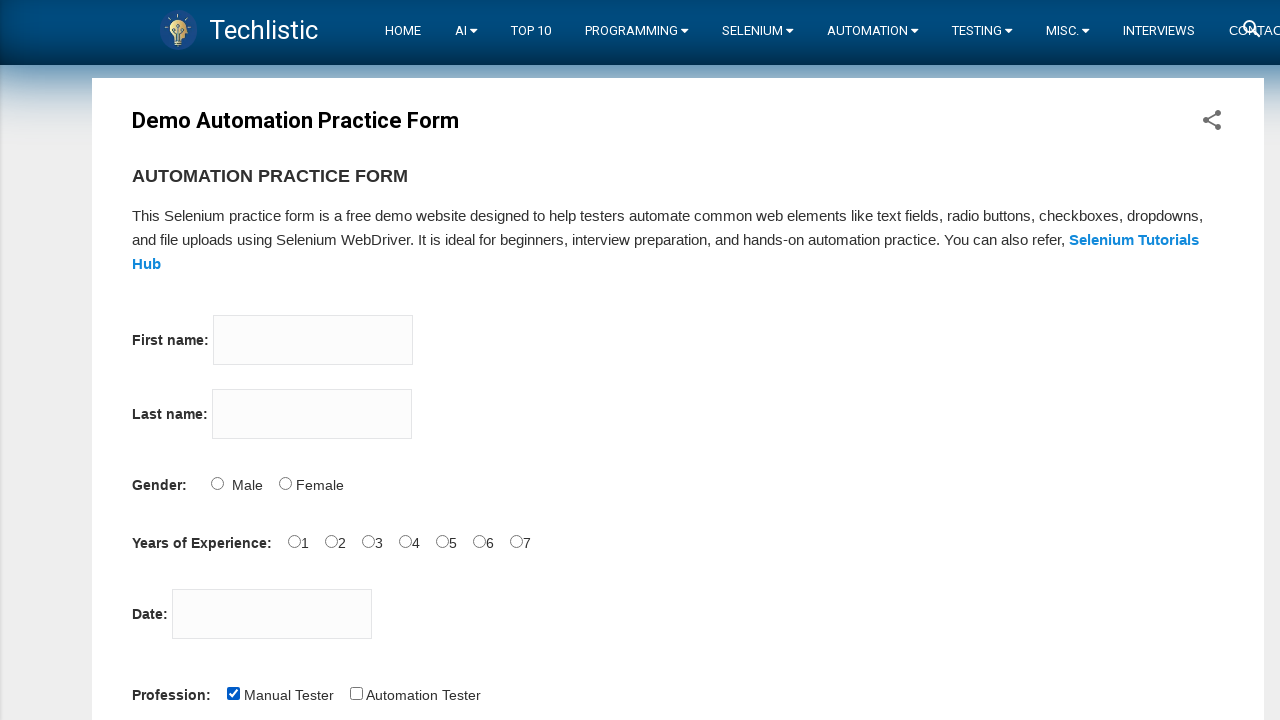

Checked the last profession checkbox at (356, 693) on #profession-1
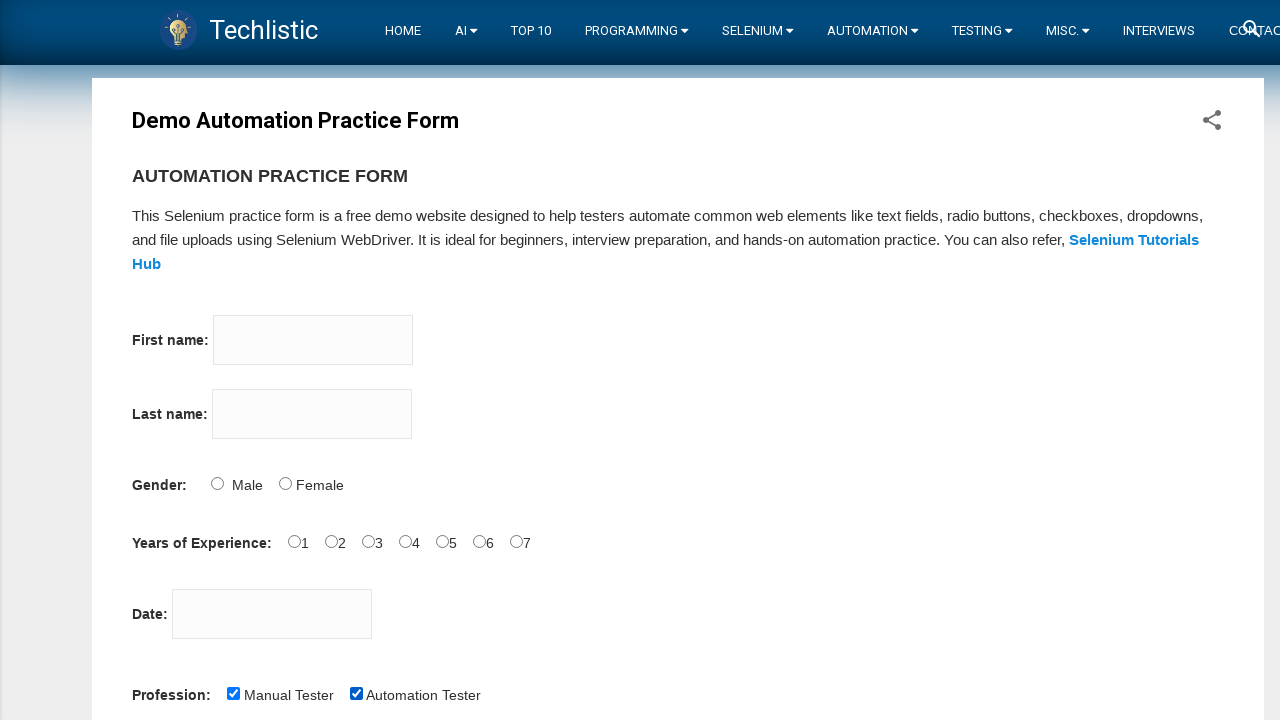

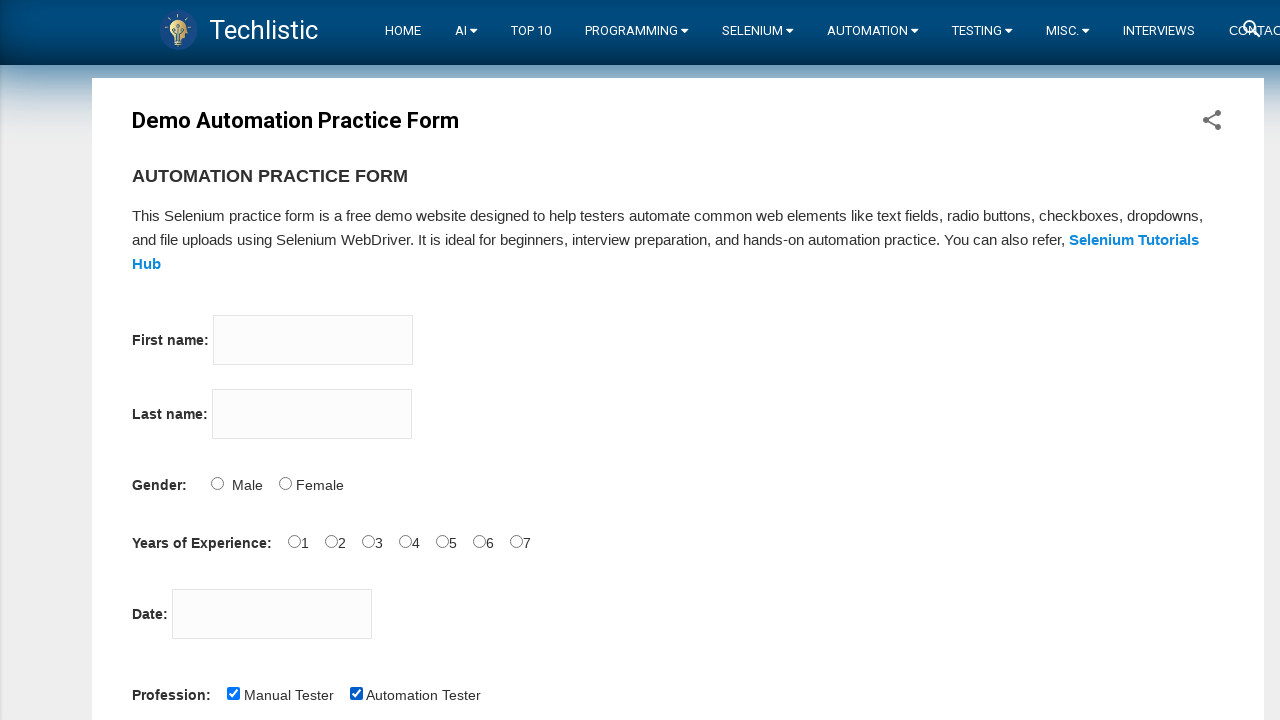